Tests DuckDuckGo search functionality by searching for "dark chocolate" using page object pattern

Starting URL: https://duckduckgo.com

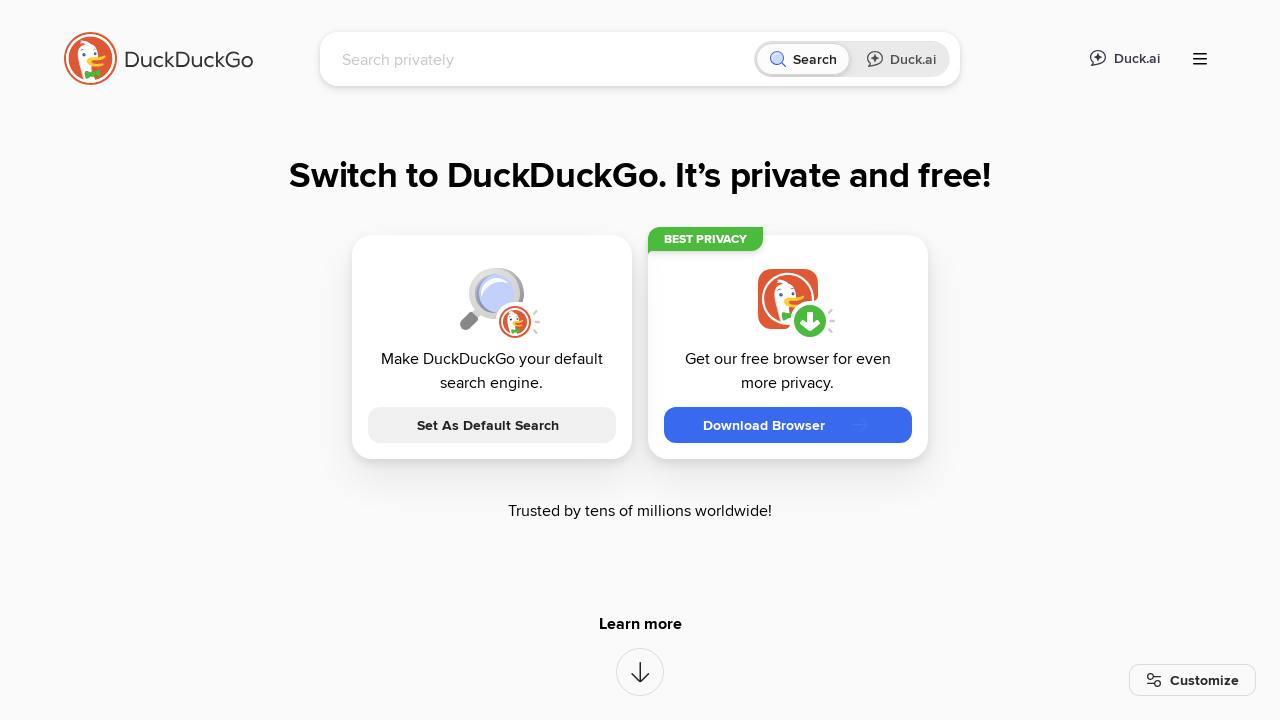

Cleared the search input field on input[name='q']
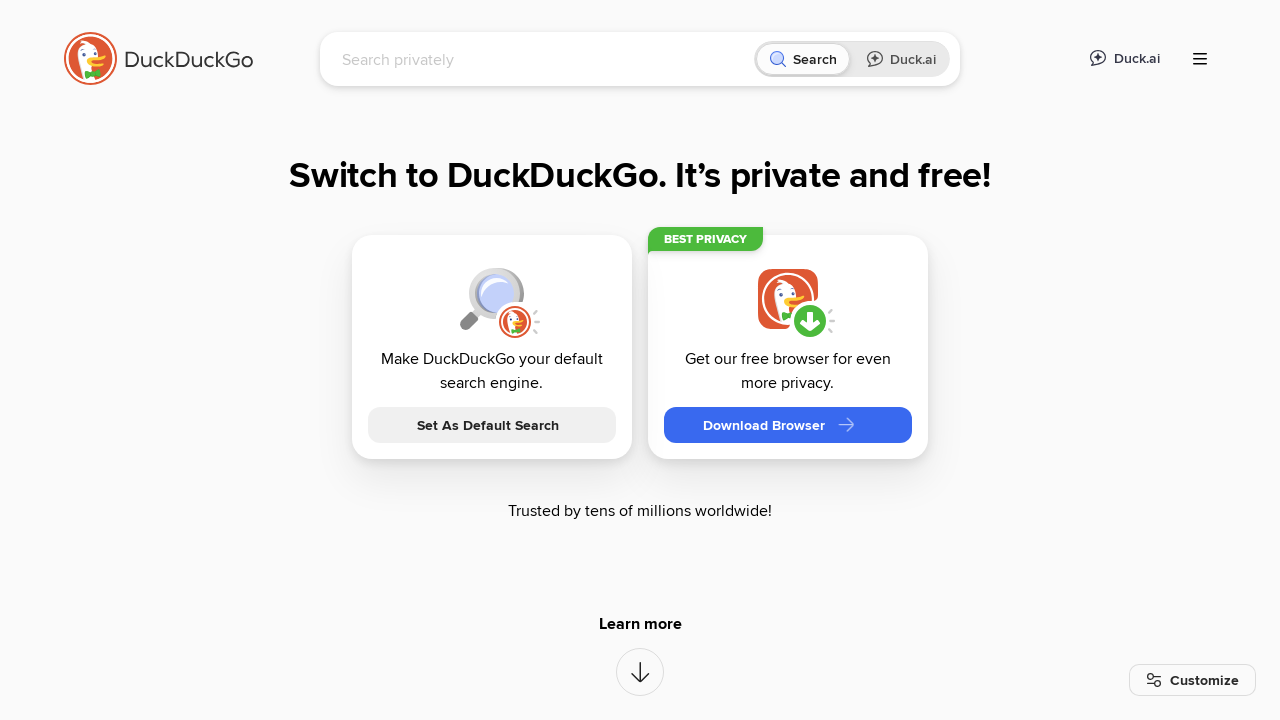

Filled search field with 'dark chocolate' on input[name='q']
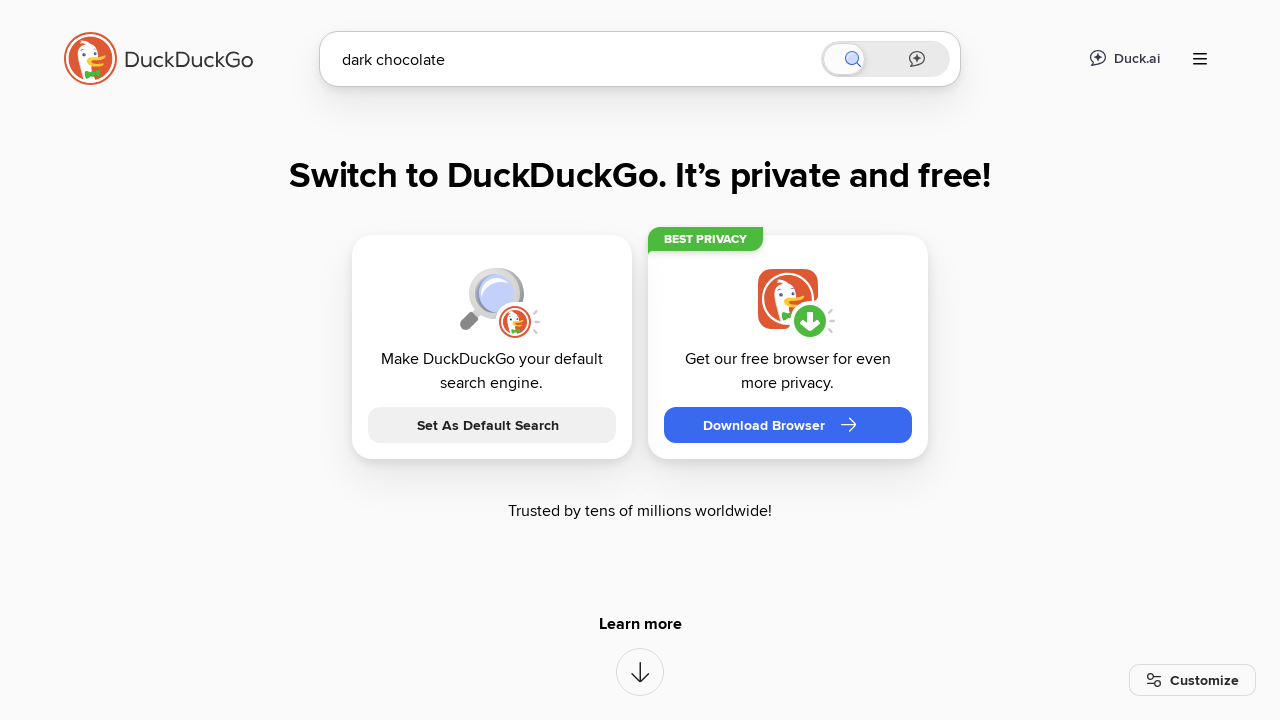

Pressed Enter to submit the search query for 'dark chocolate' on input[name='q']
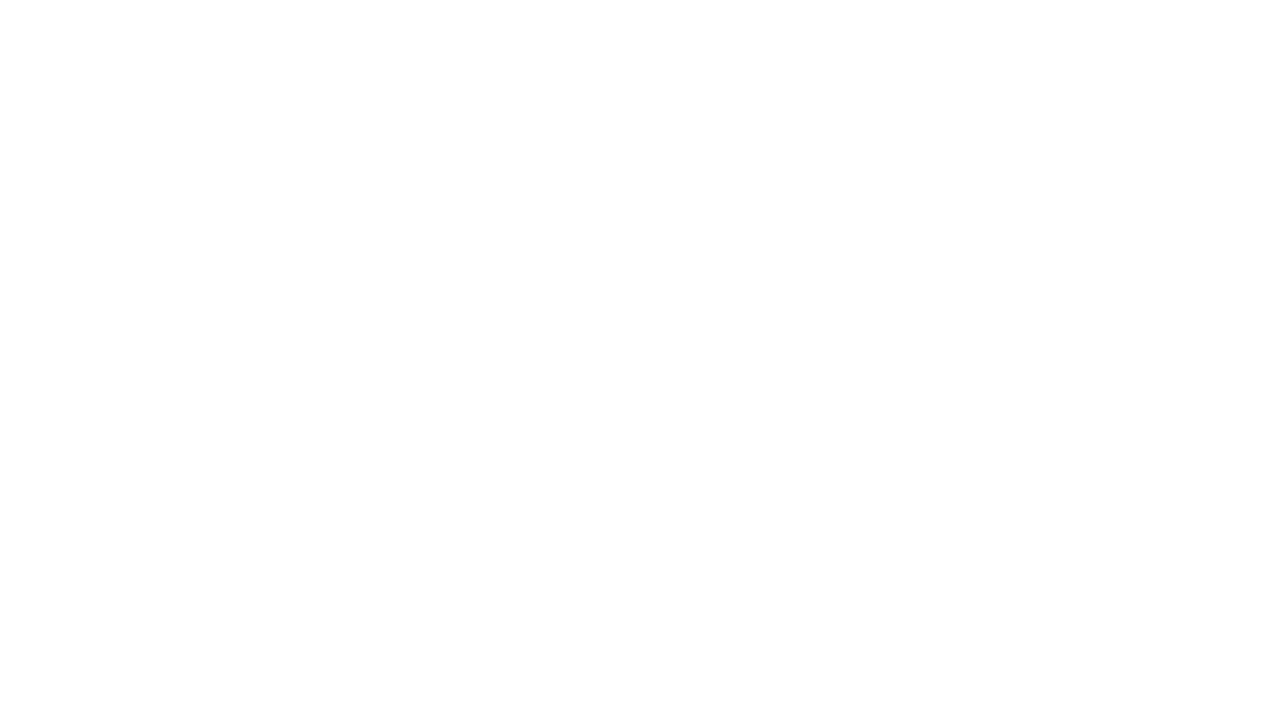

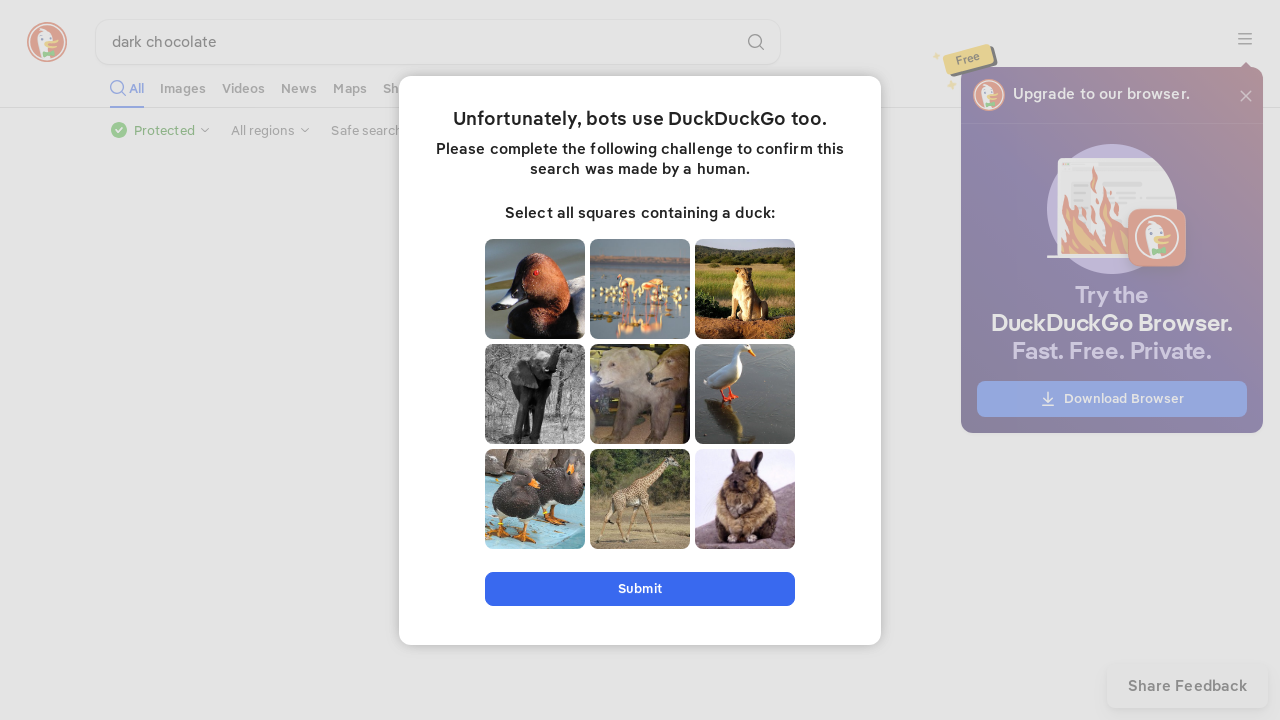